Tests tooltip functionality by hovering over the 'Contrary' link and verifying the tooltip appears

Starting URL: https://demoqa.com/tool-tips

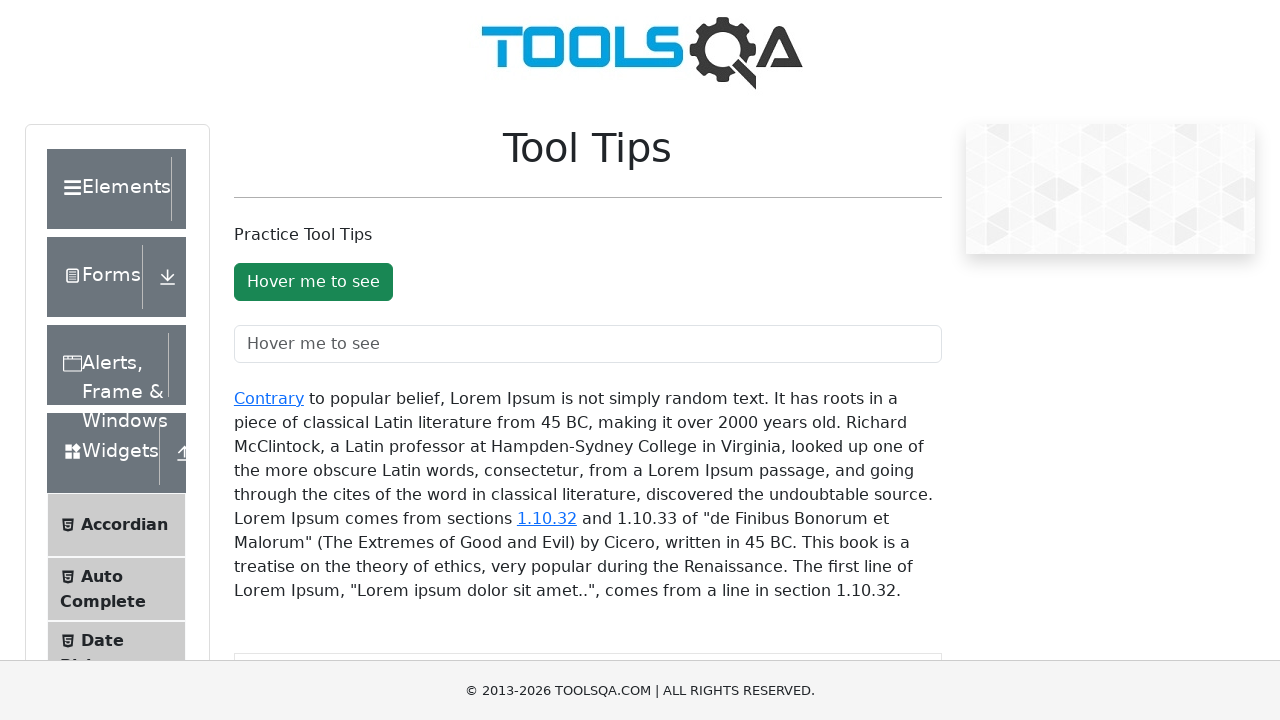

Navigated to ToolTips demo page
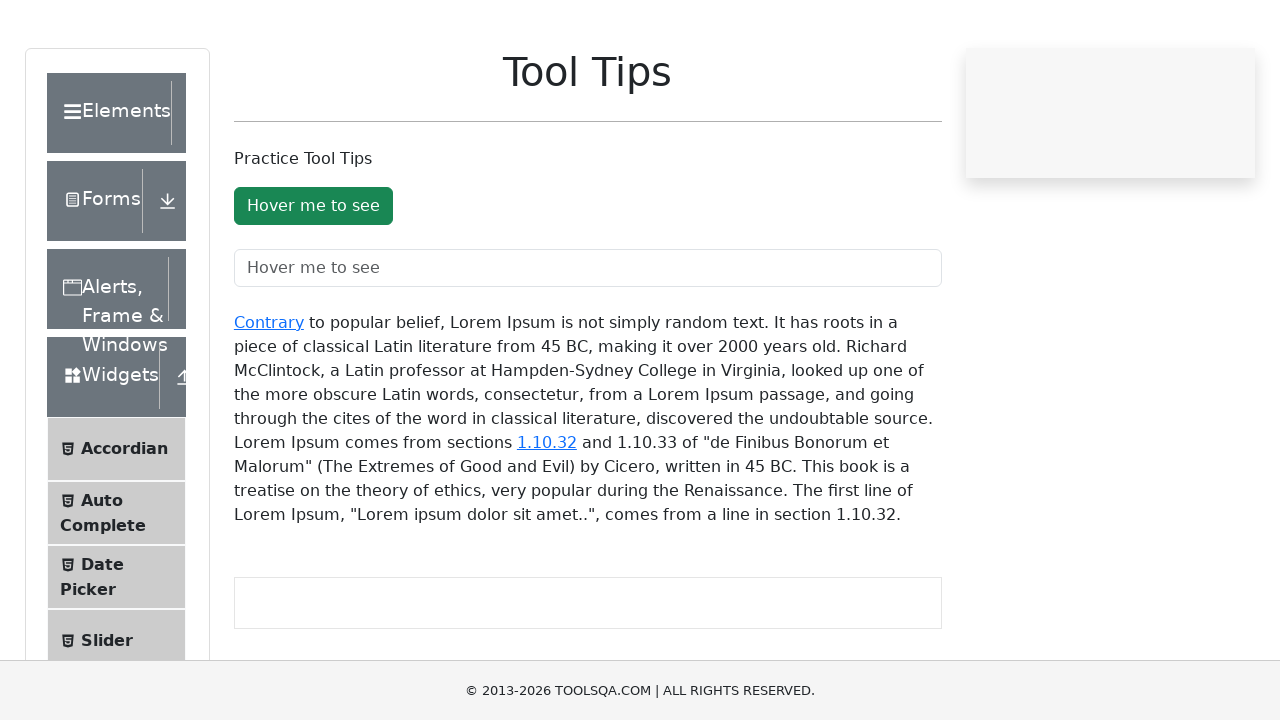

Hovered over the 'Contrary' link at (269, 398) on a:has-text('Contrary')
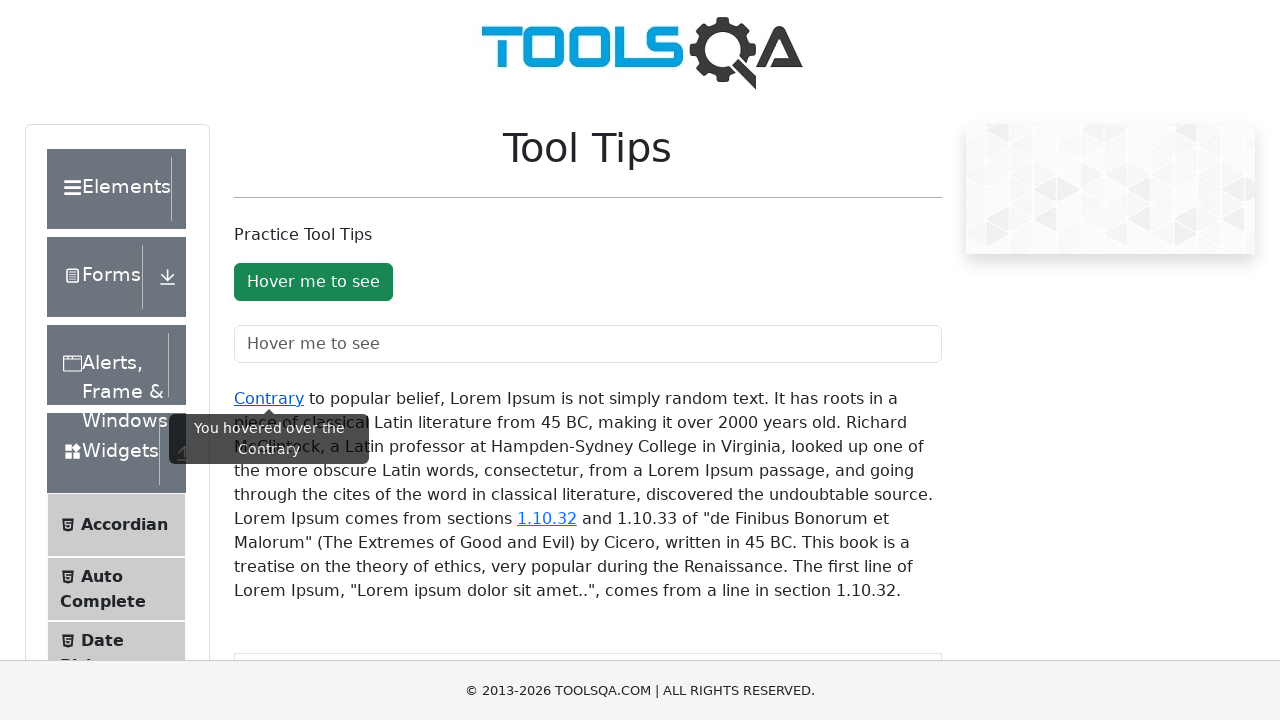

Tooltip appeared and is visible
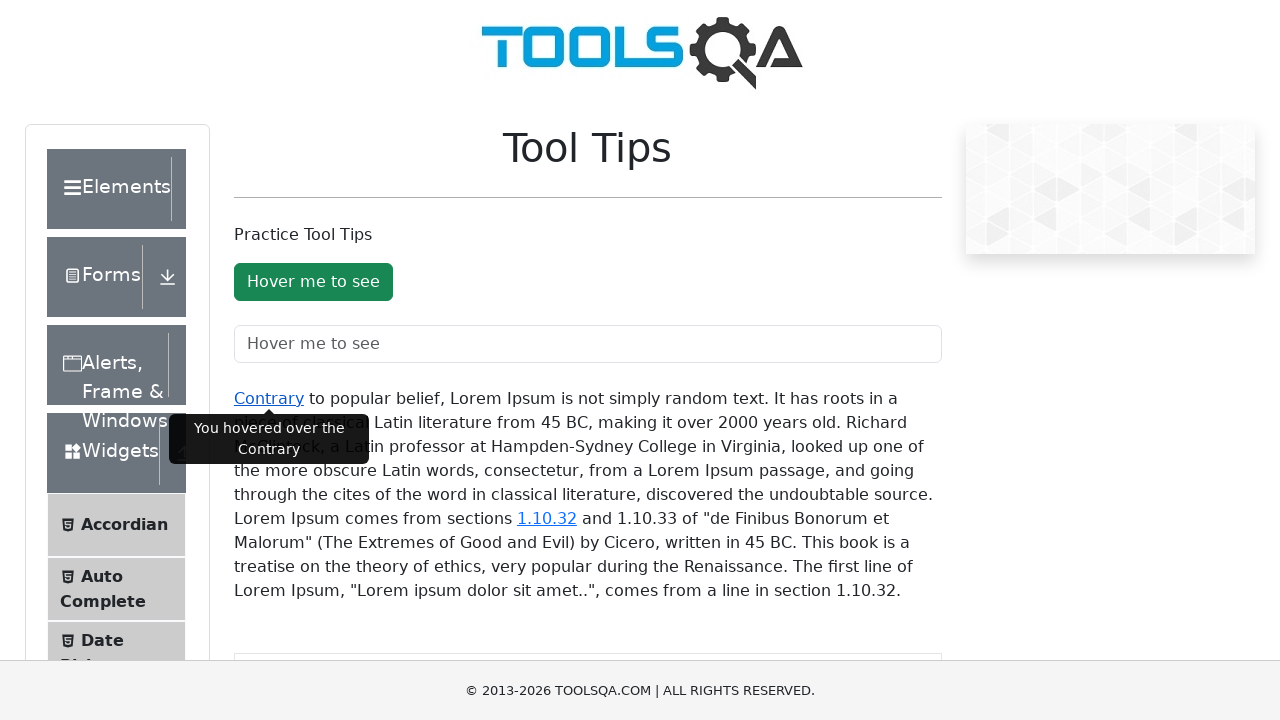

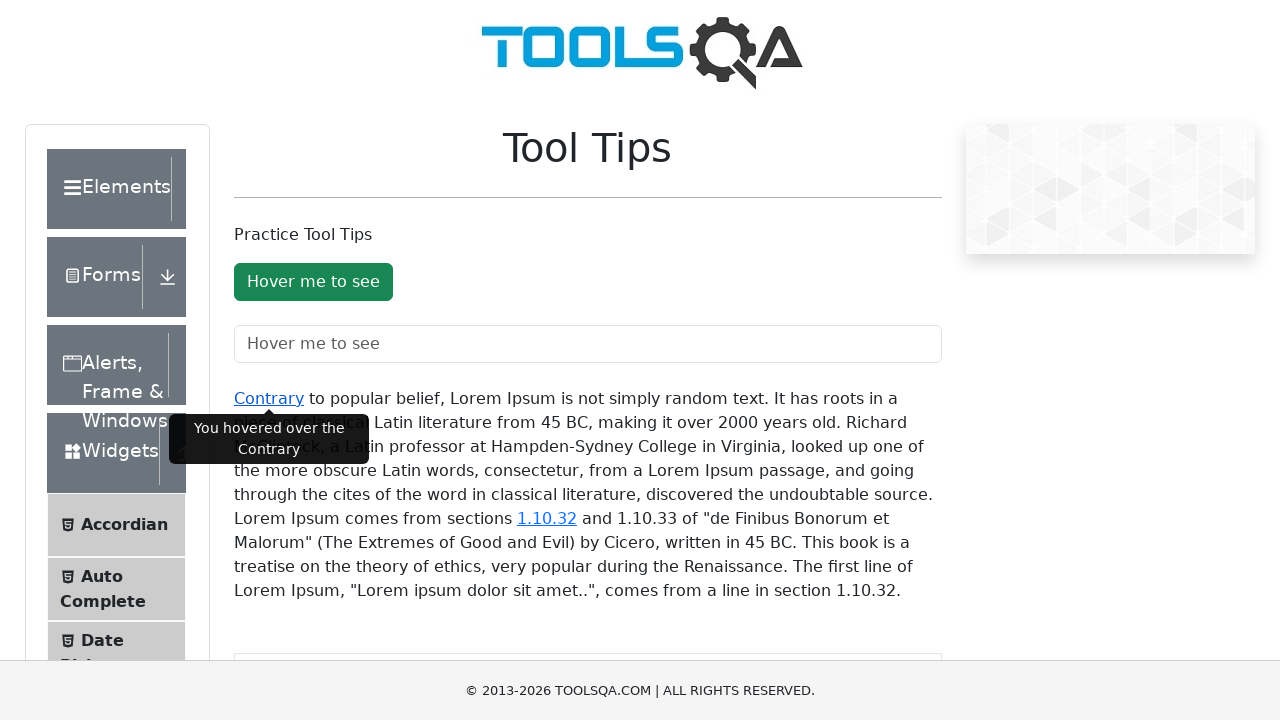